Tests phone tab input validation with mixed alphanumeric and Cyrillic characters

Starting URL: https://b2c.passport.rt.ru

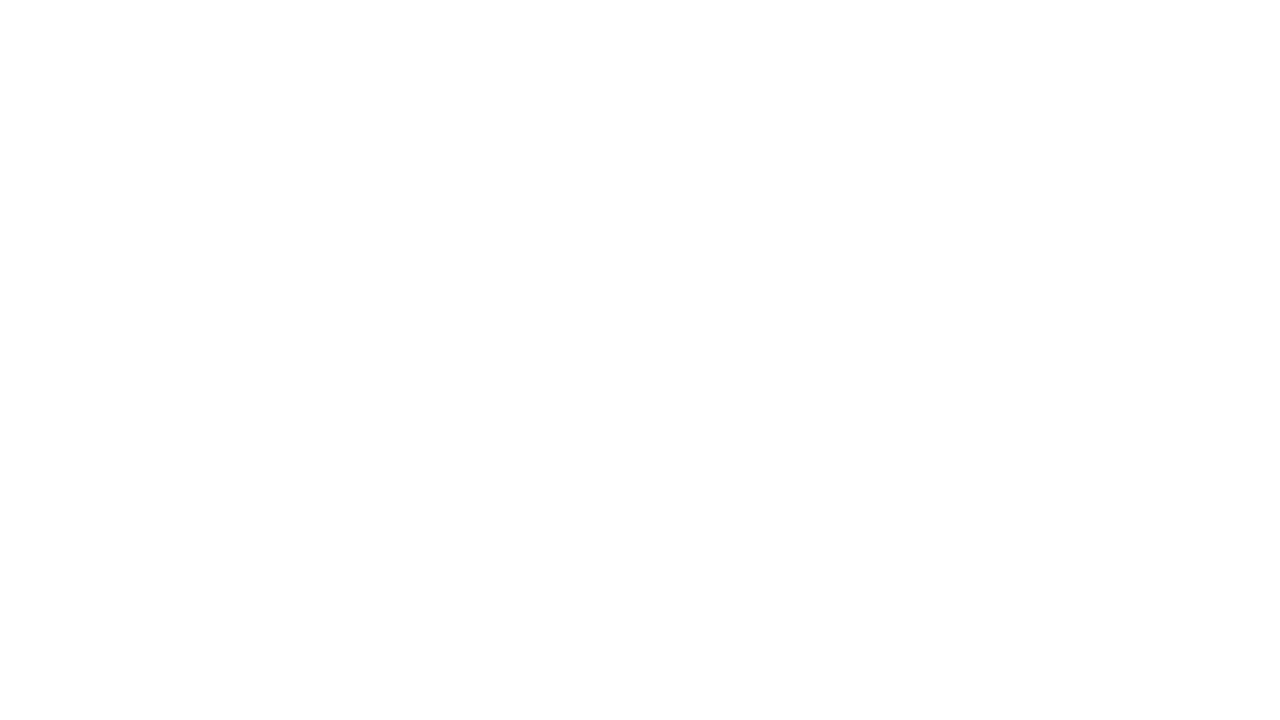

Clicked on phone tab at (801, 175) on #t-btn-tab-phone
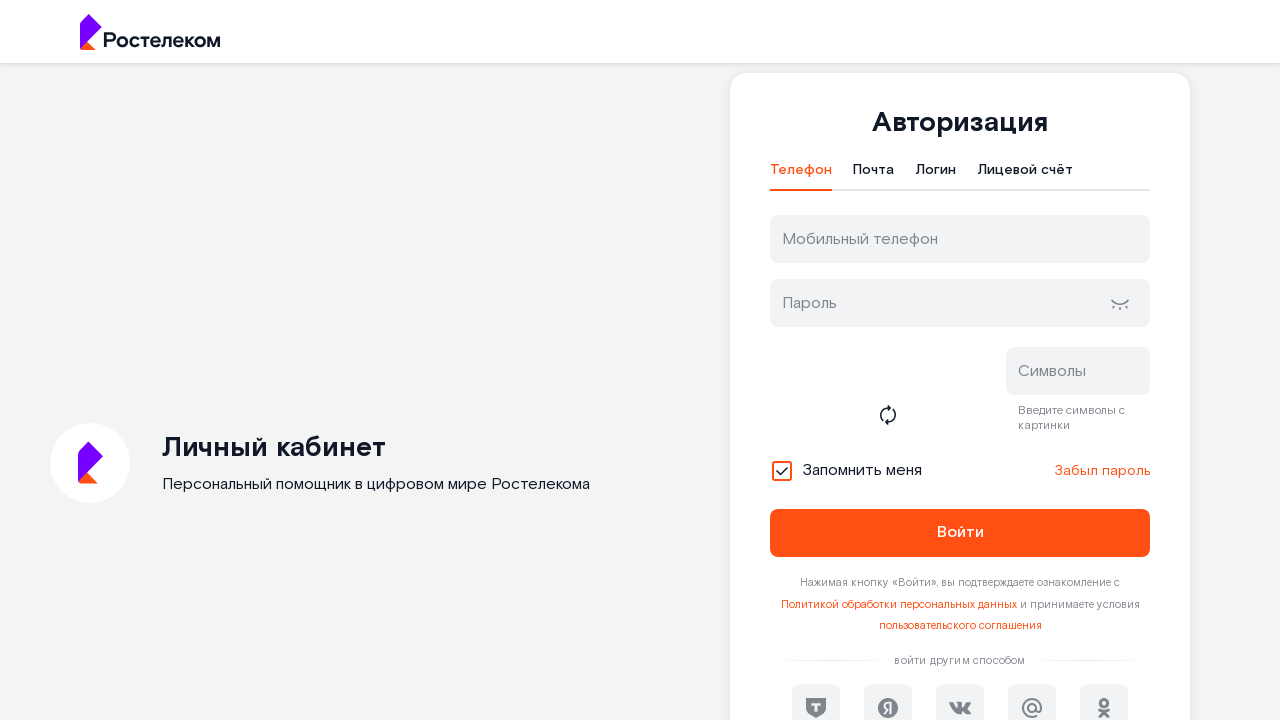

Filled username field with mixed alphanumeric and Cyrillic characters: '758439ПОА6543' on #username
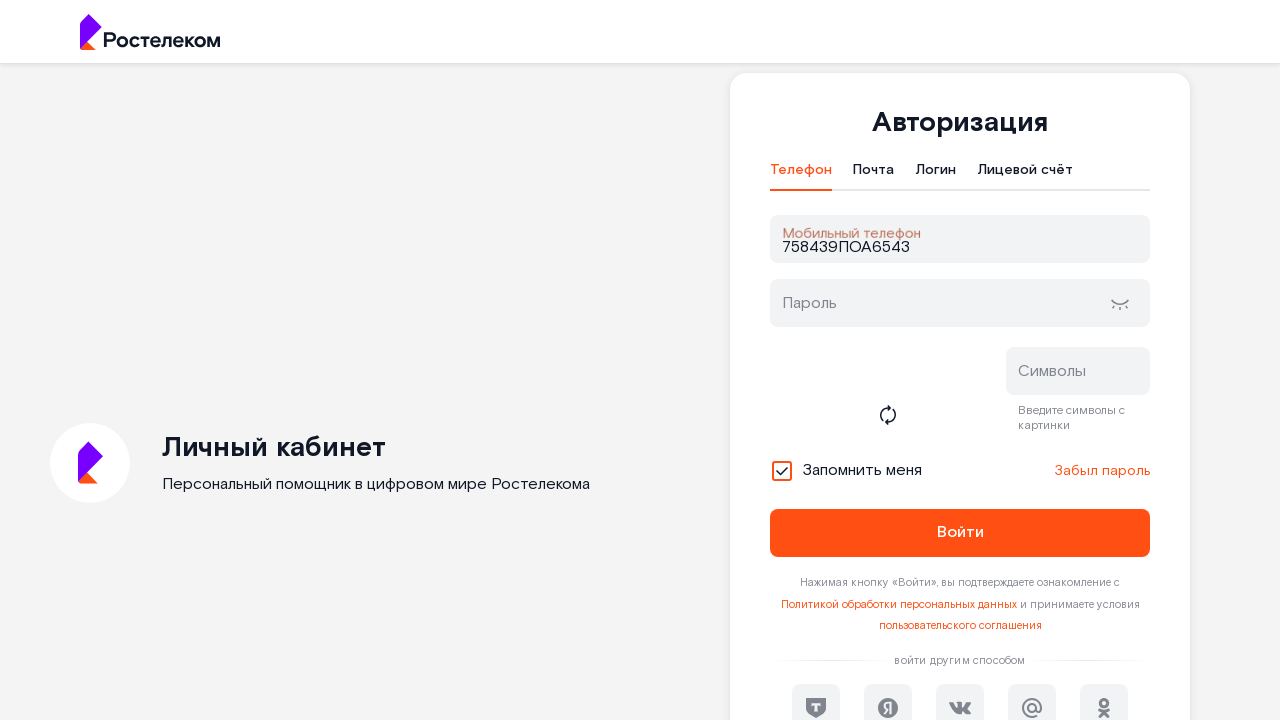

Clicked on password field to trigger validation at (960, 303) on #password
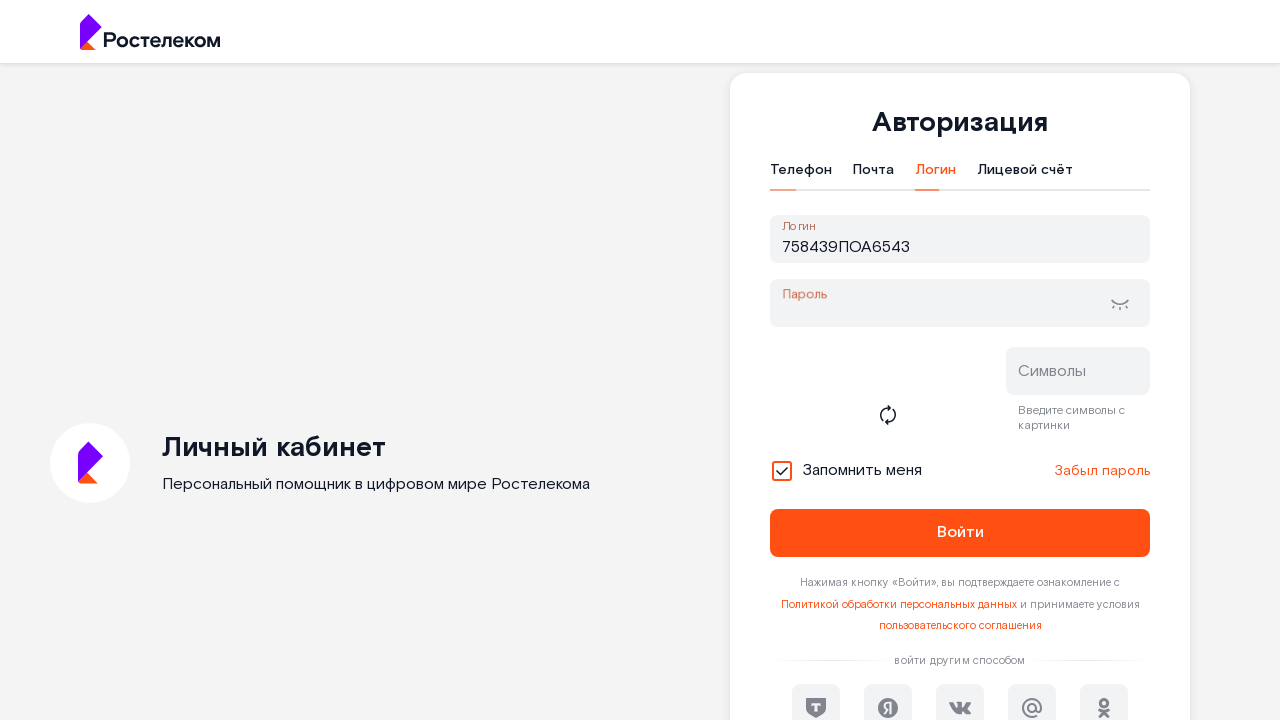

Cleared the username field on #username
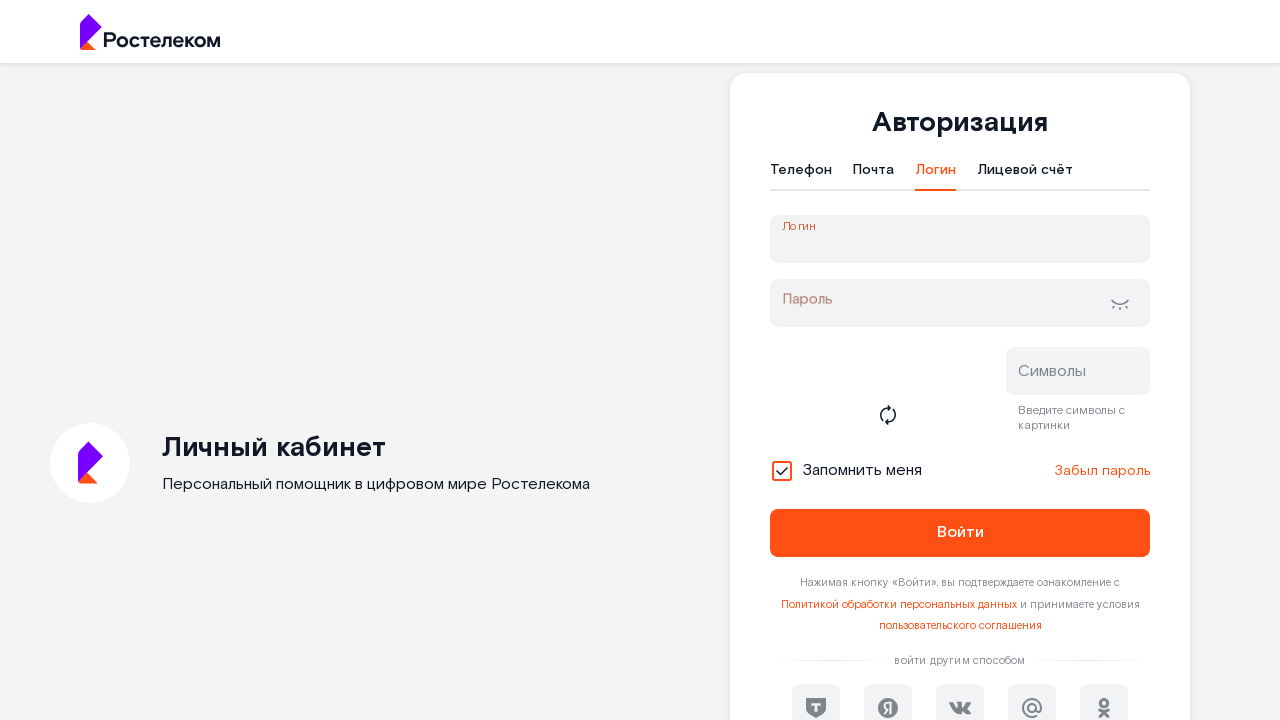

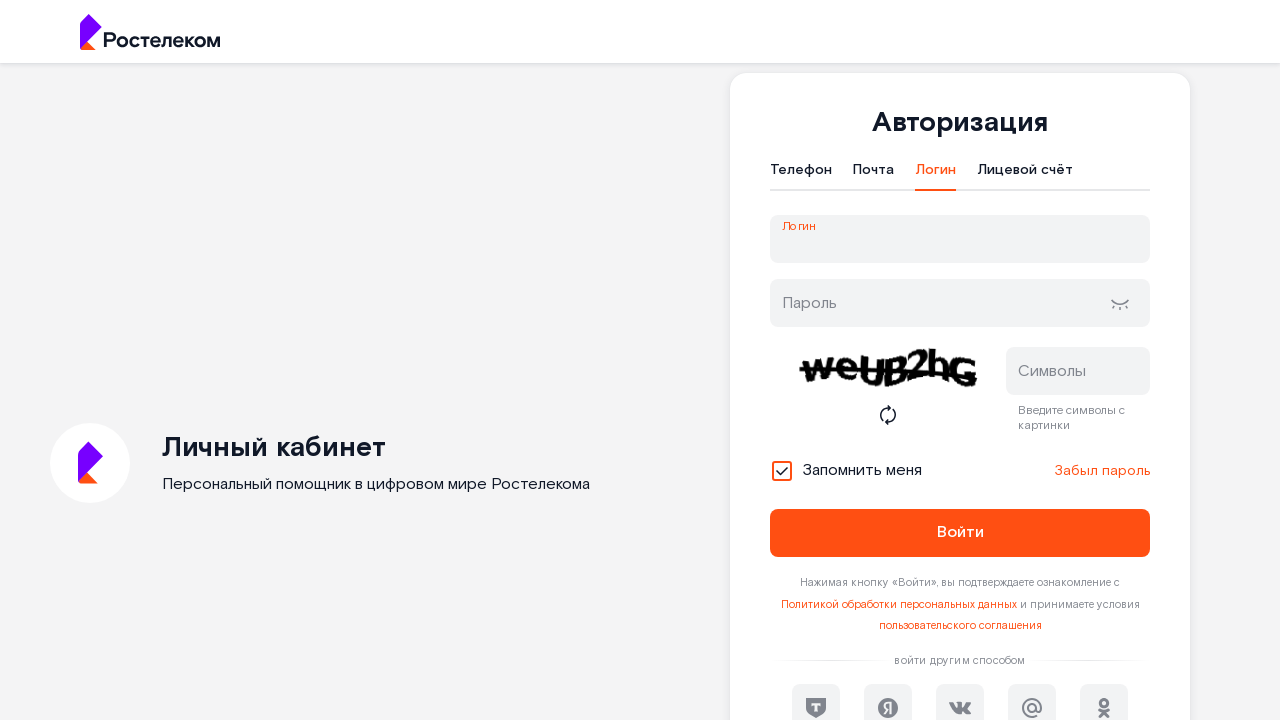